Tests login form validation with empty credentials by filling username and password fields, clearing them, clicking login, and verifying the "Username is required" error message appears.

Starting URL: https://www.saucedemo.com/

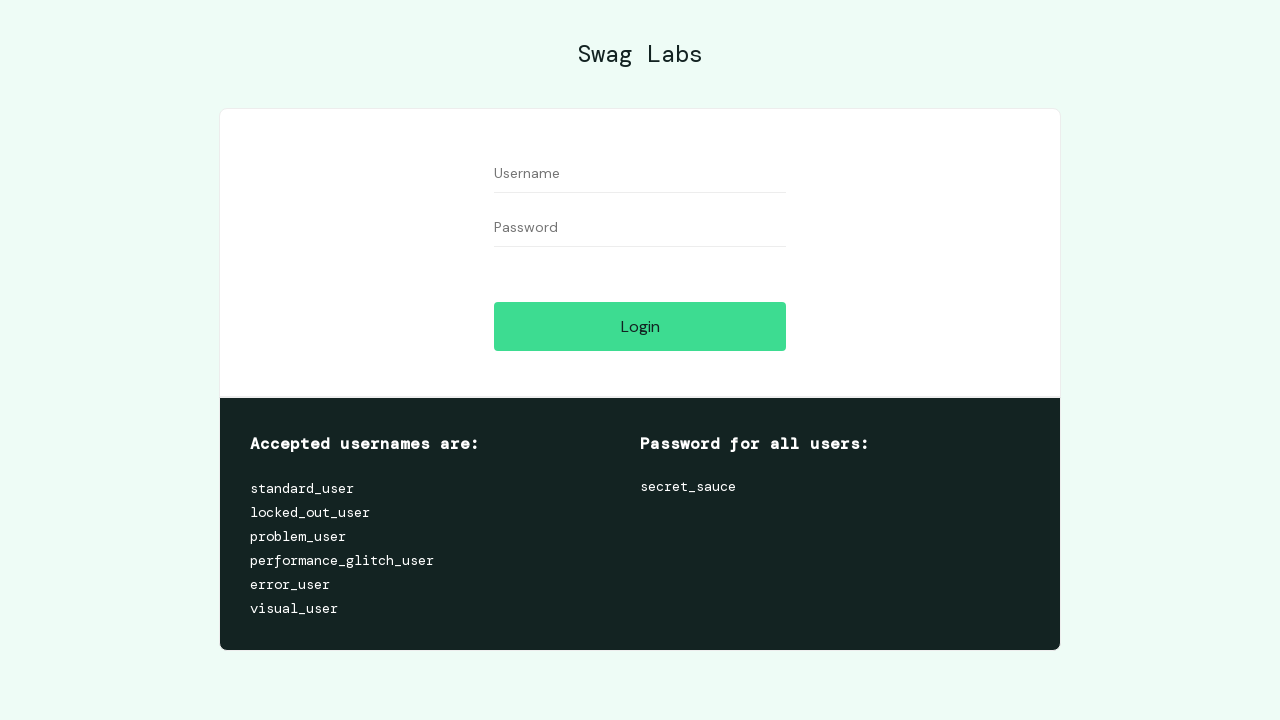

Filled username field with 'testuser123' on [data-test='username']
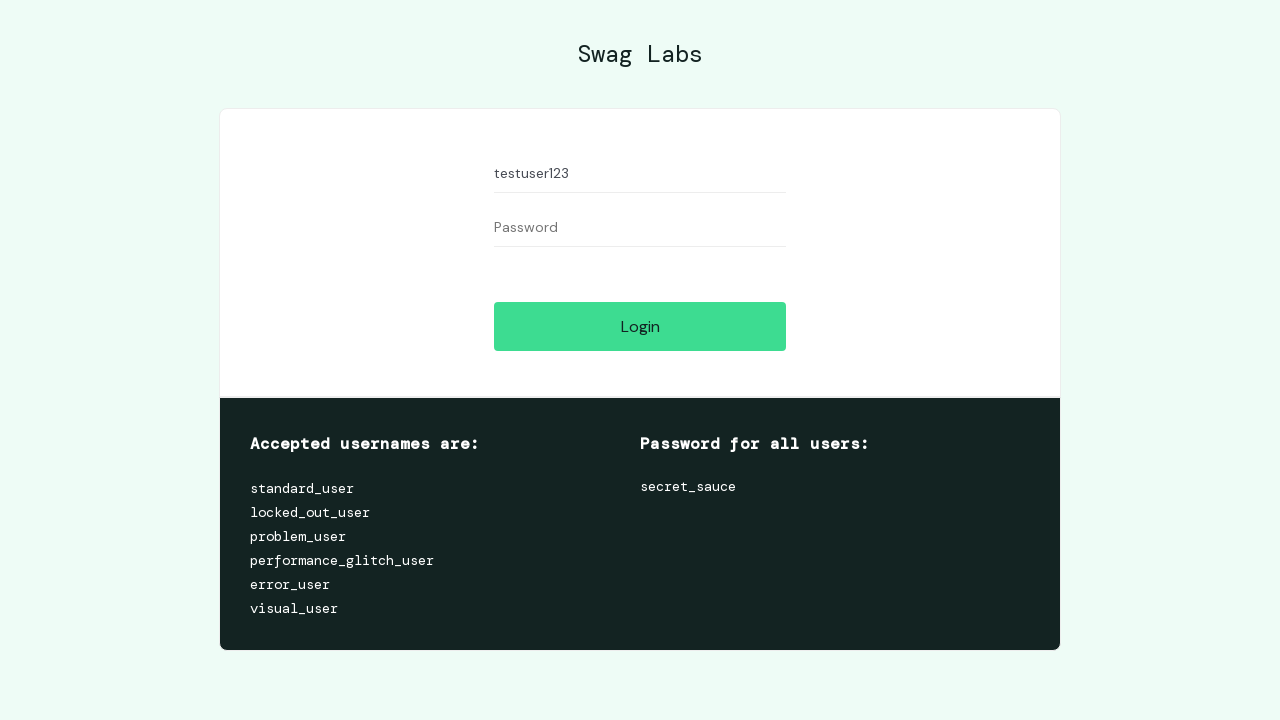

Filled password field with 'testpass456' on [data-test='password']
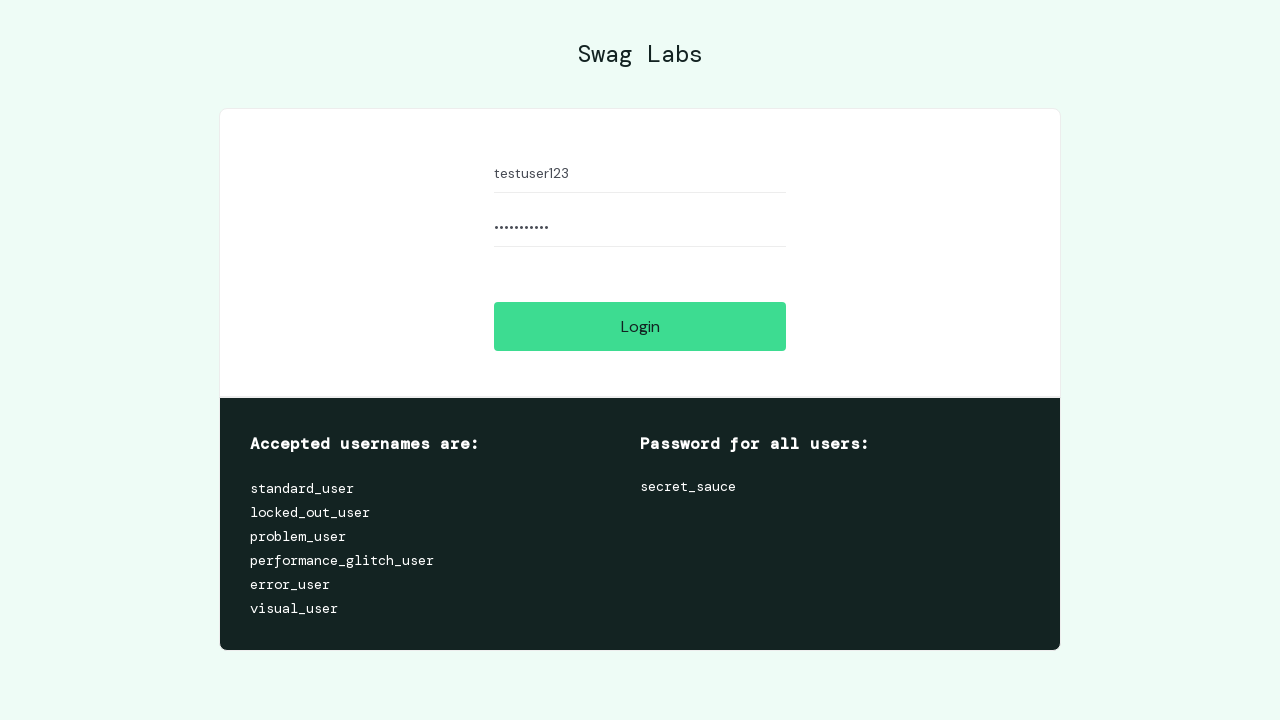

Cleared username field on [data-test='username']
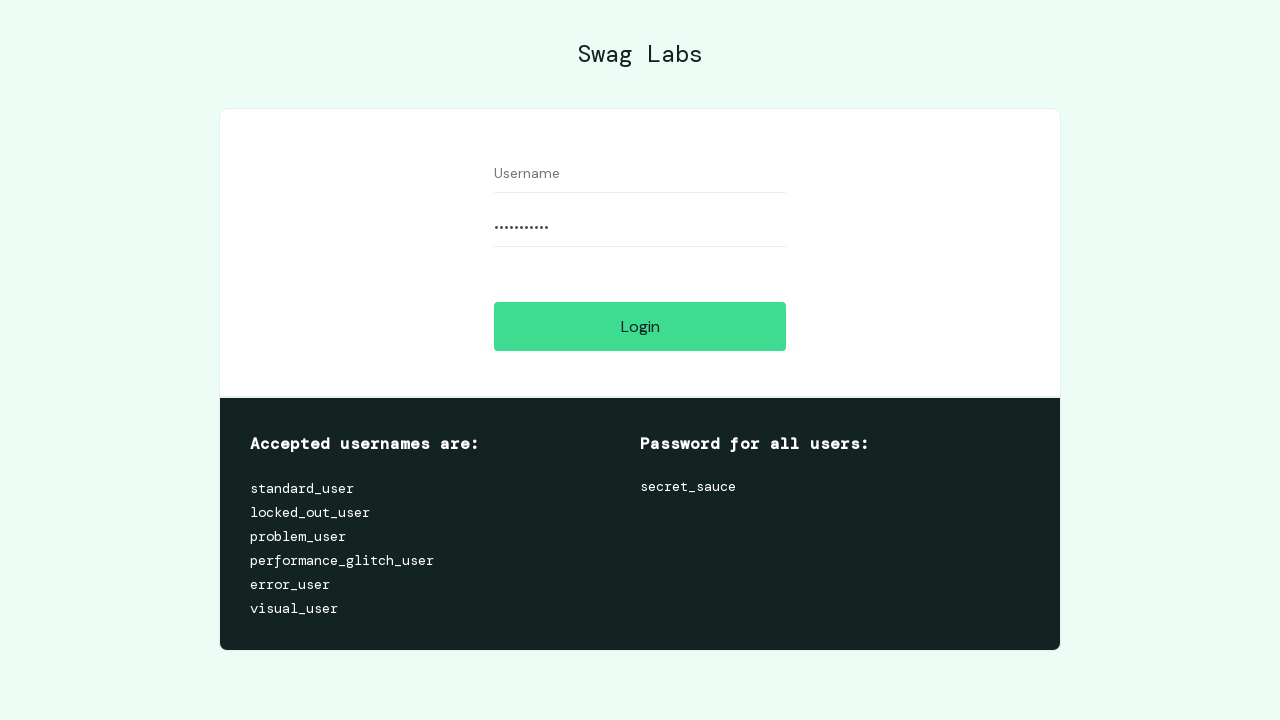

Cleared password field on [data-test='password']
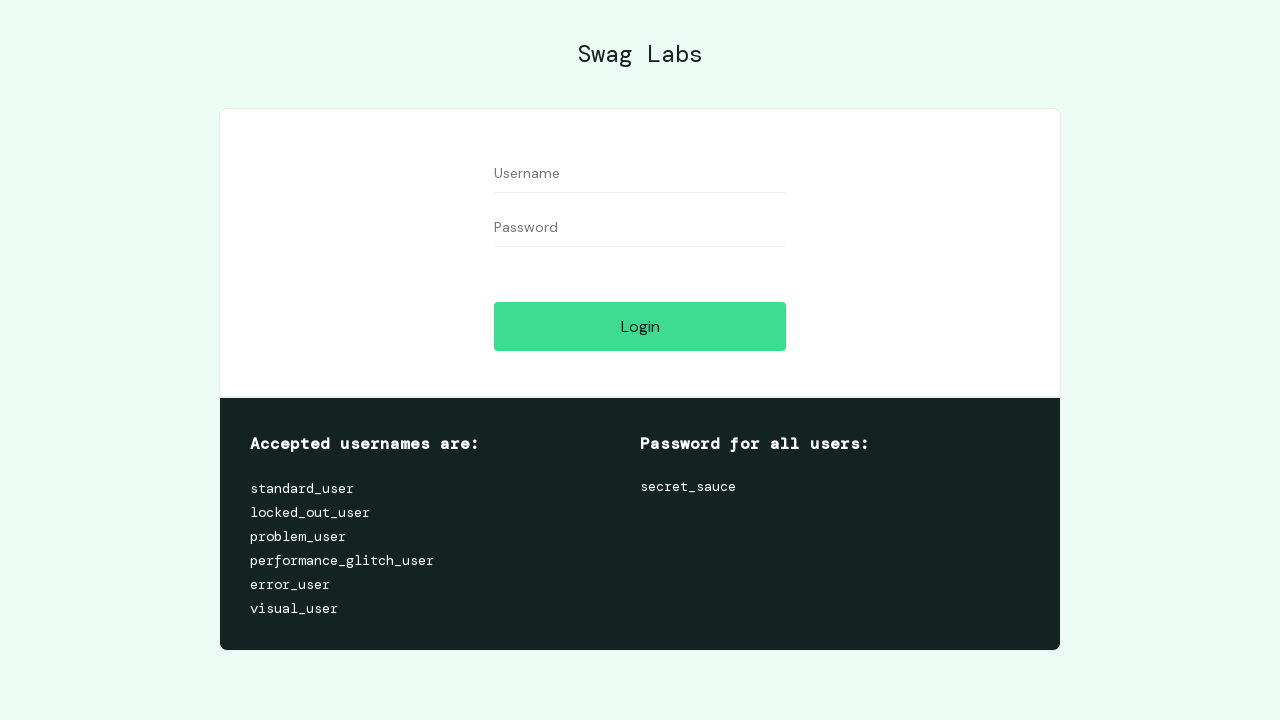

Clicked login button with empty credentials at (640, 326) on [data-test='login-button']
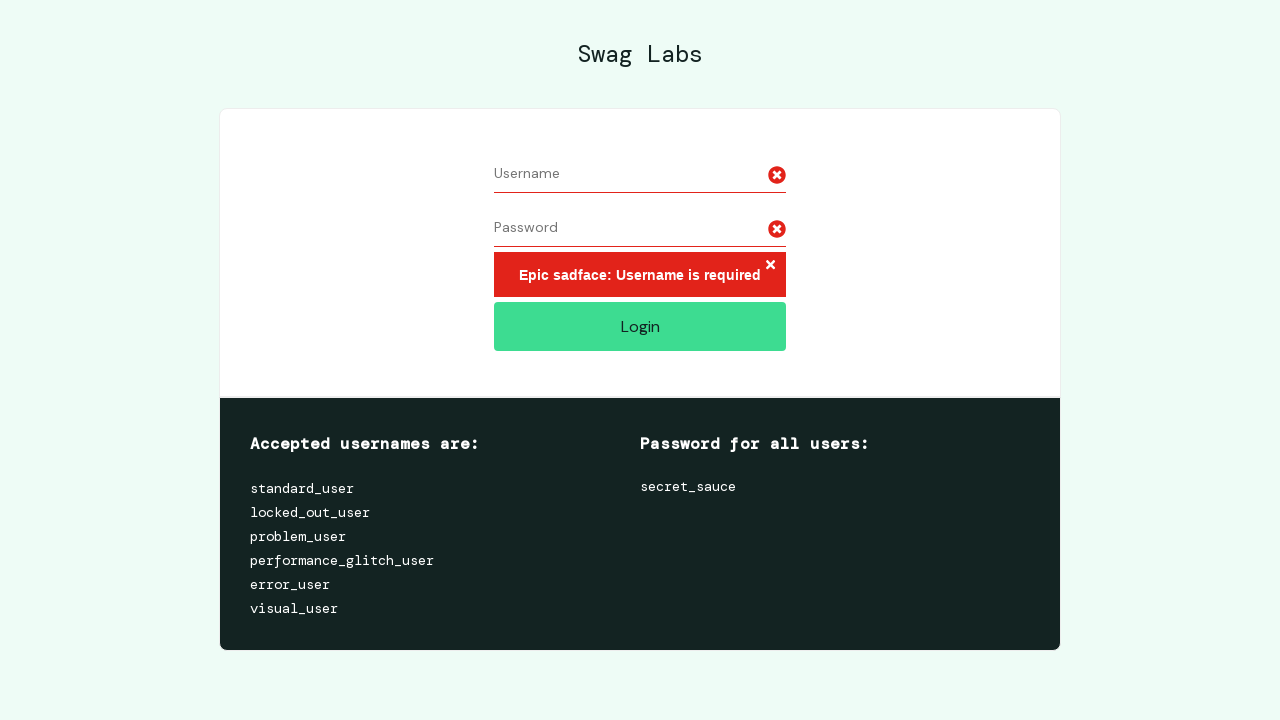

Error message element appeared on page
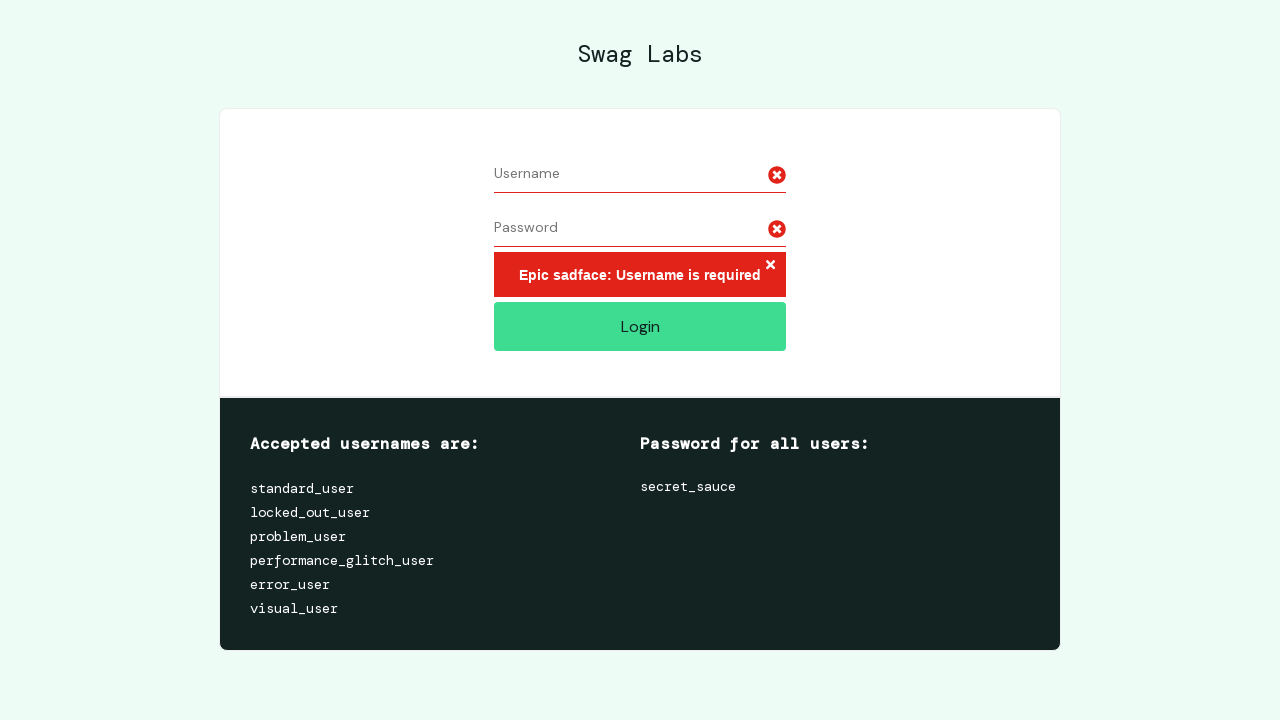

Located error message element
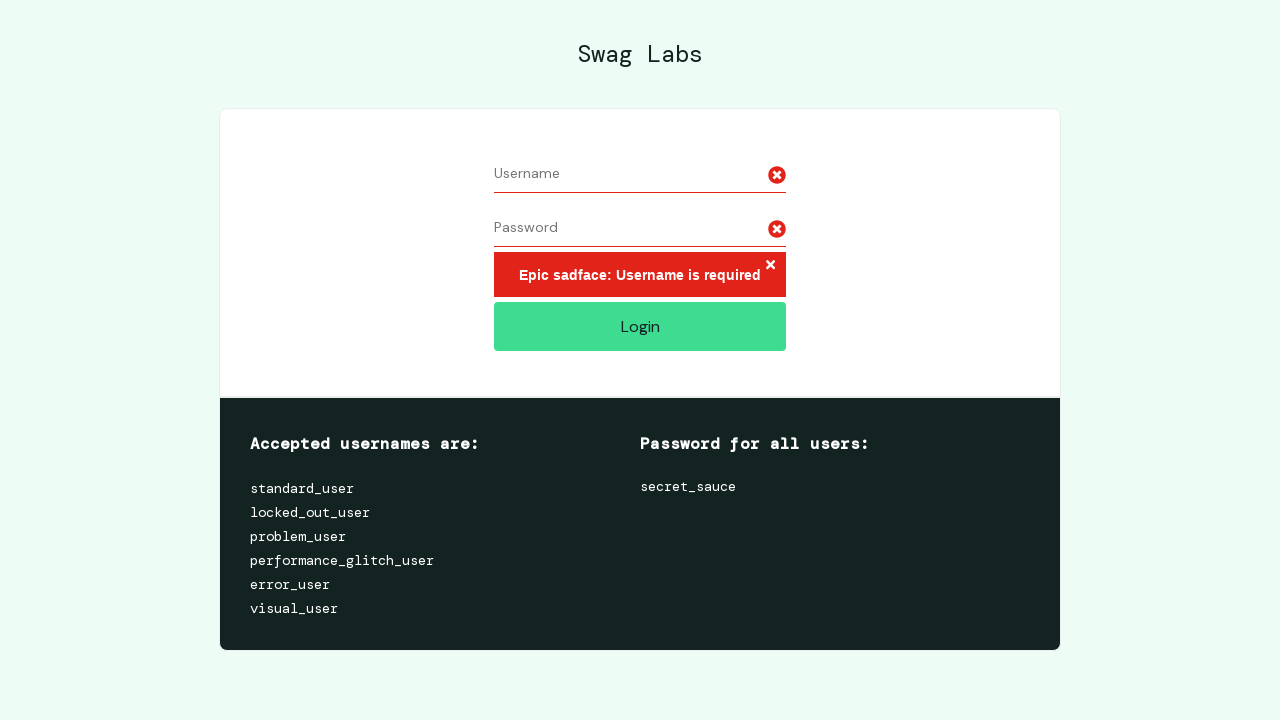

Verified 'Username is required' error message is displayed
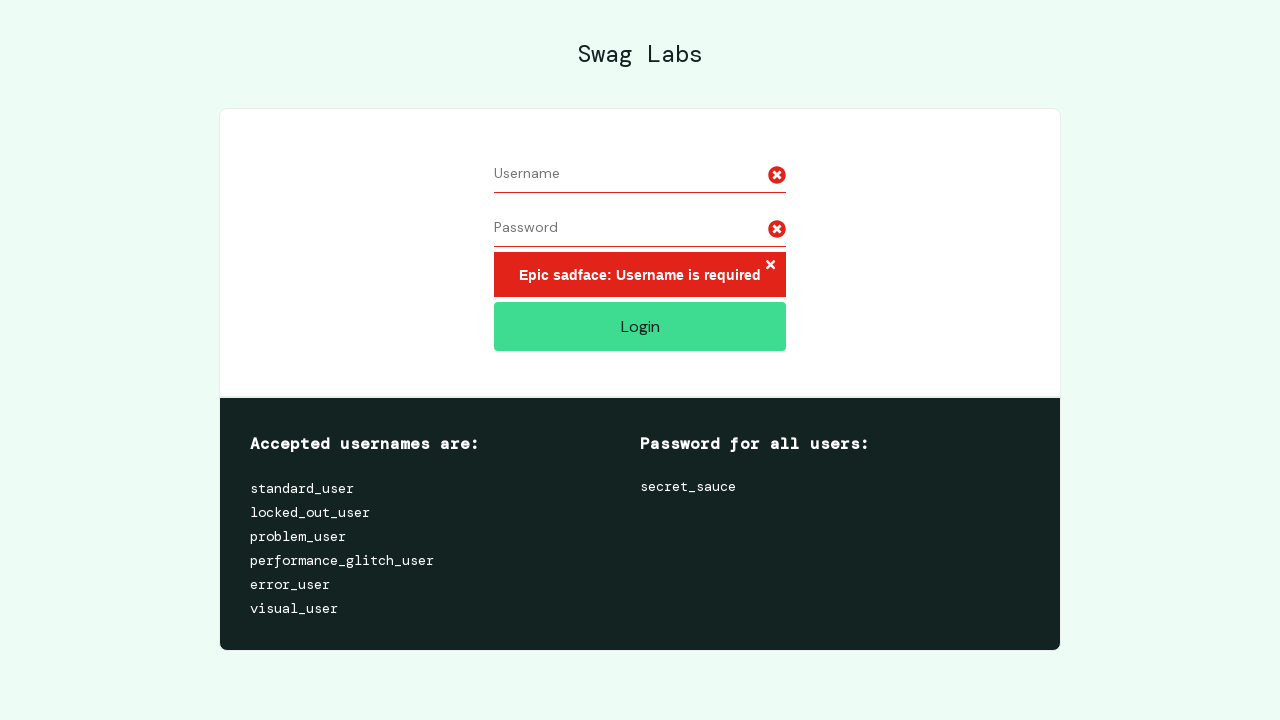

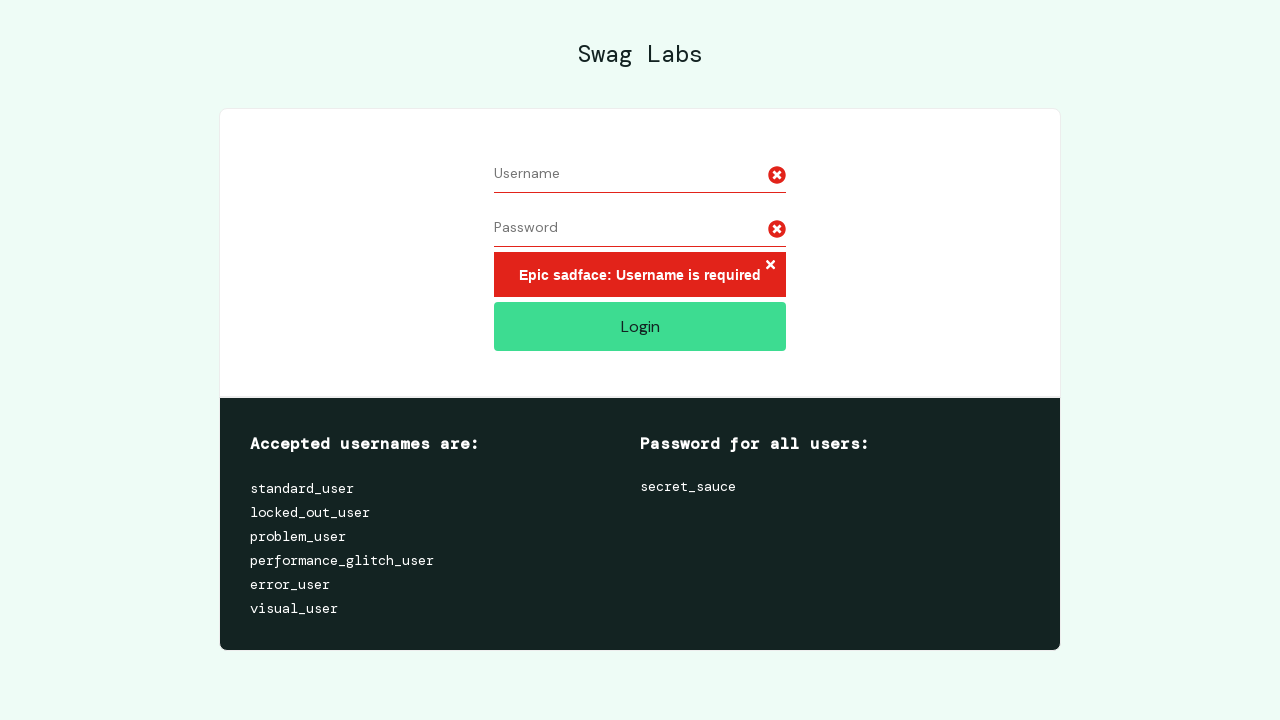